Tests searching in a book application by interacting with elements inside a shadow DOM

Starting URL: https://books-pwakit.appspot.com/

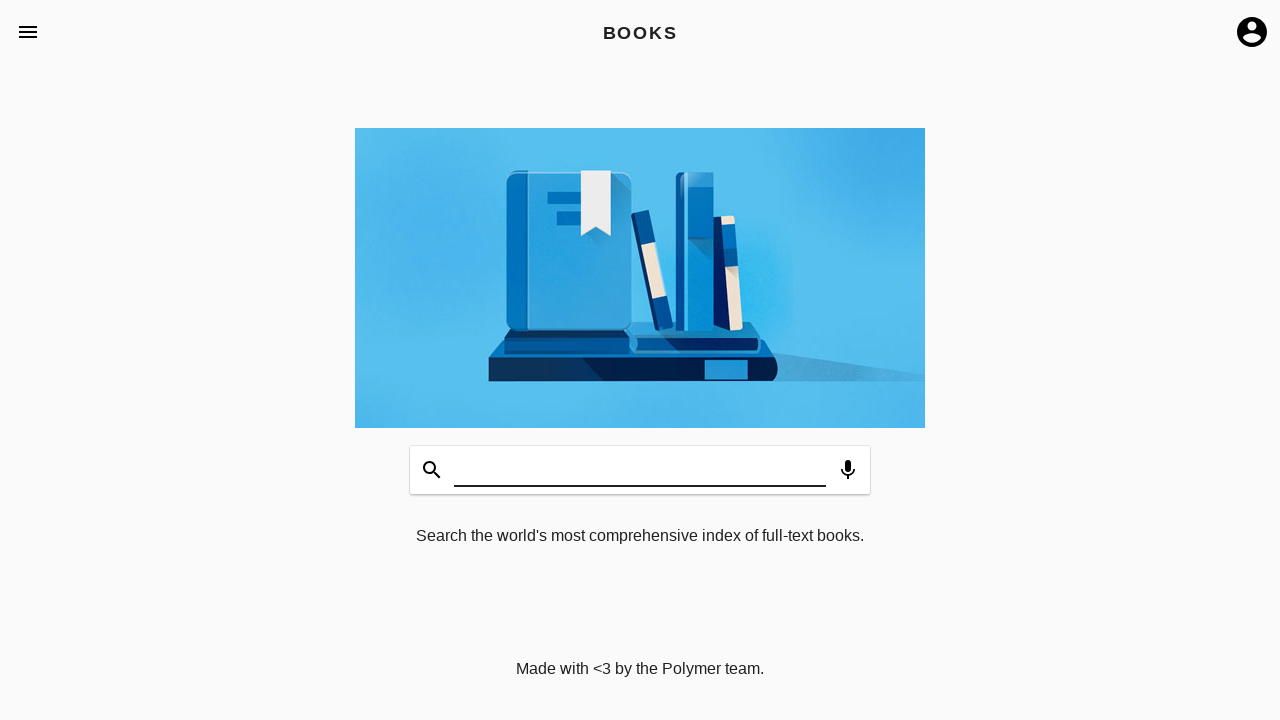

Shadow host element book-app became available
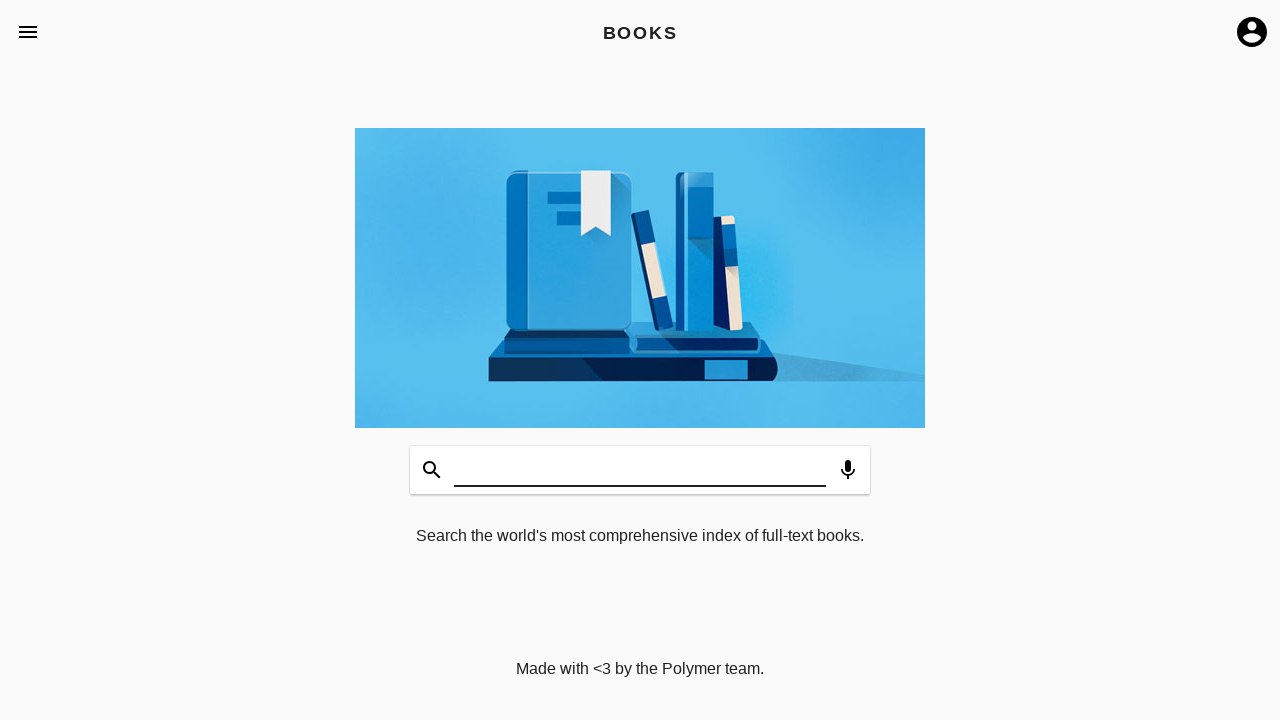

Filled search input inside shadow DOM with 'Millionaire' and dispatched input event
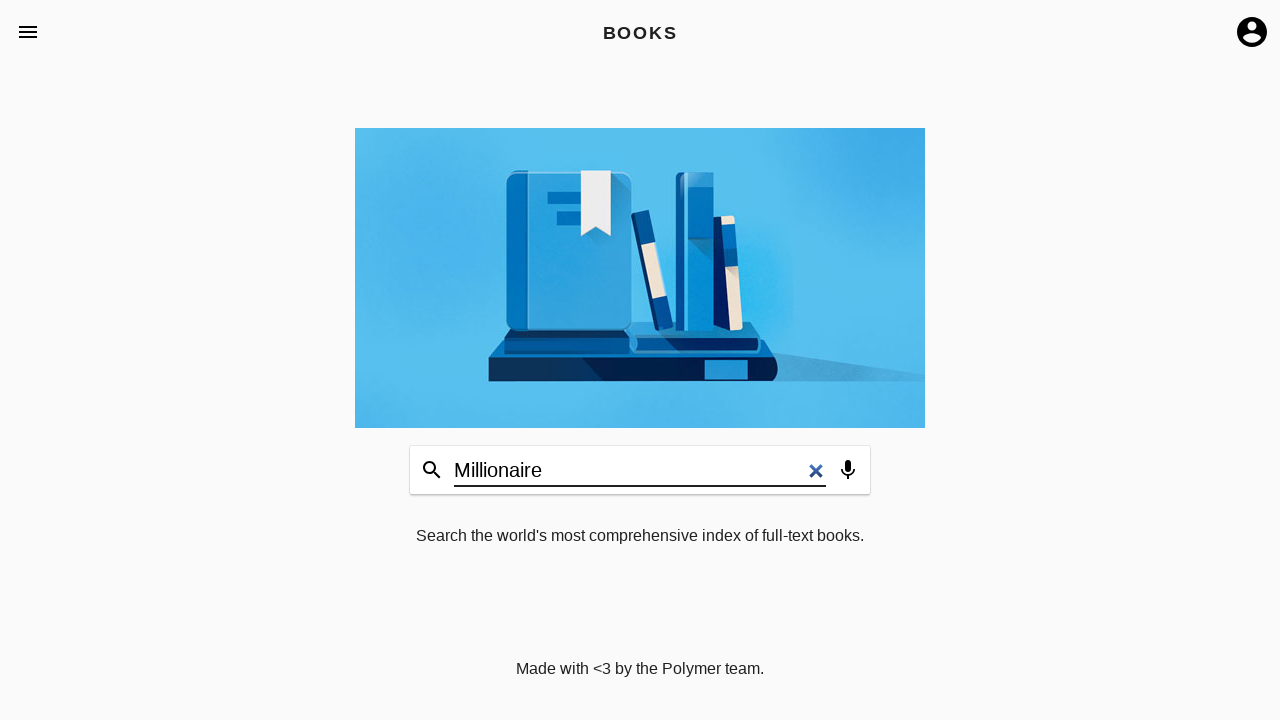

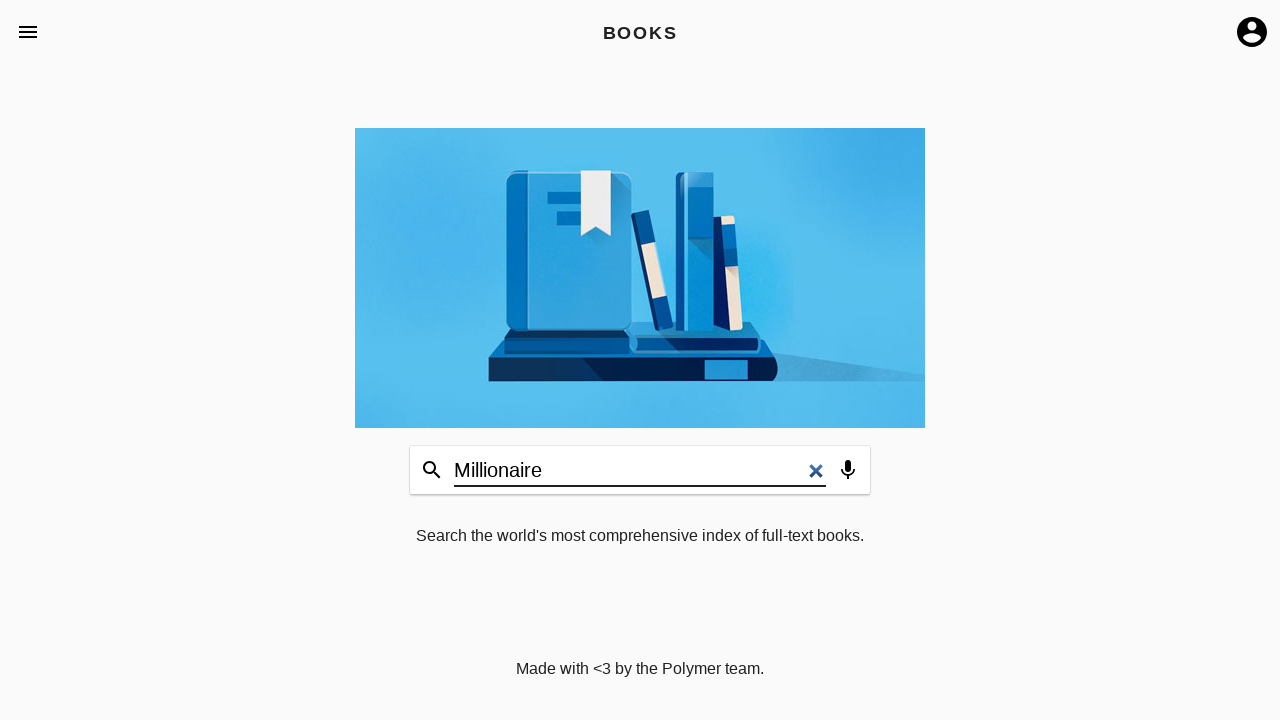